Tests selecting all checkboxes in a form, then refreshes and selects only the Heart Attack checkbox

Starting URL: https://automationfc.github.io/multiple-fields/

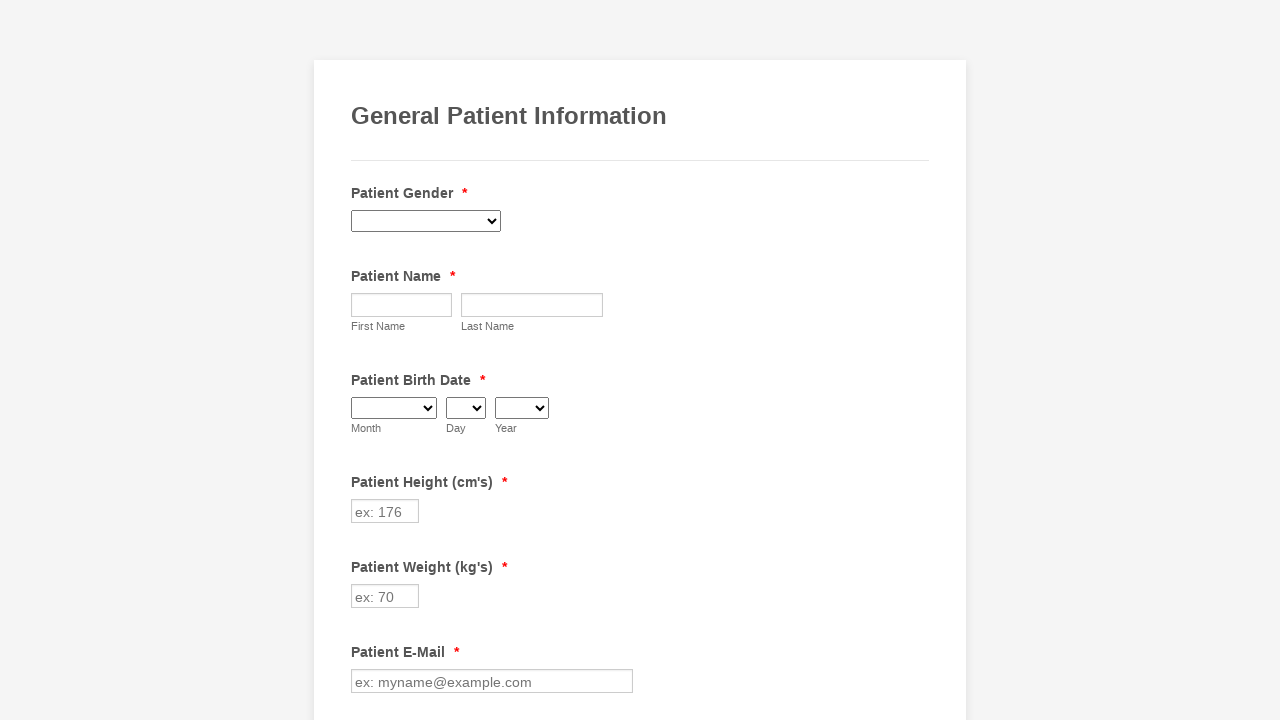

Located all checkboxes in the form
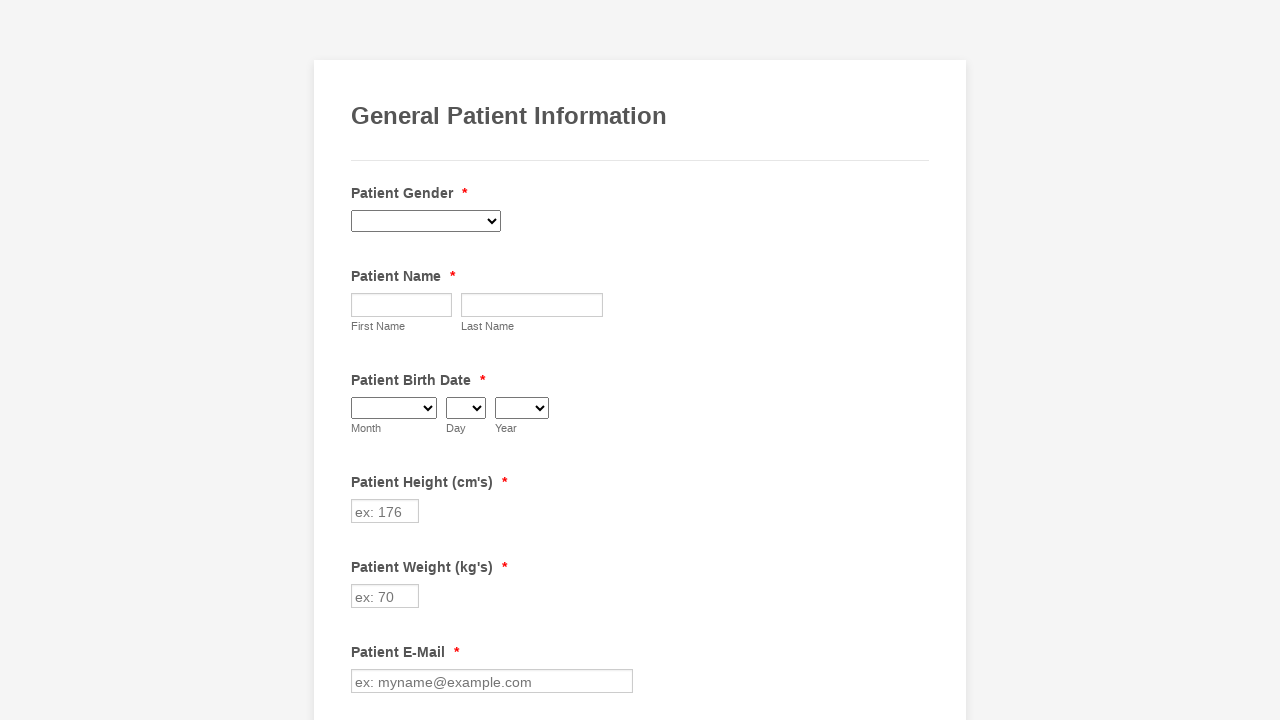

Clicked unchecked checkbox to select it at (362, 360) on xpath=//div[@id='cid_52']//input[@type='checkbox'] >> nth=0
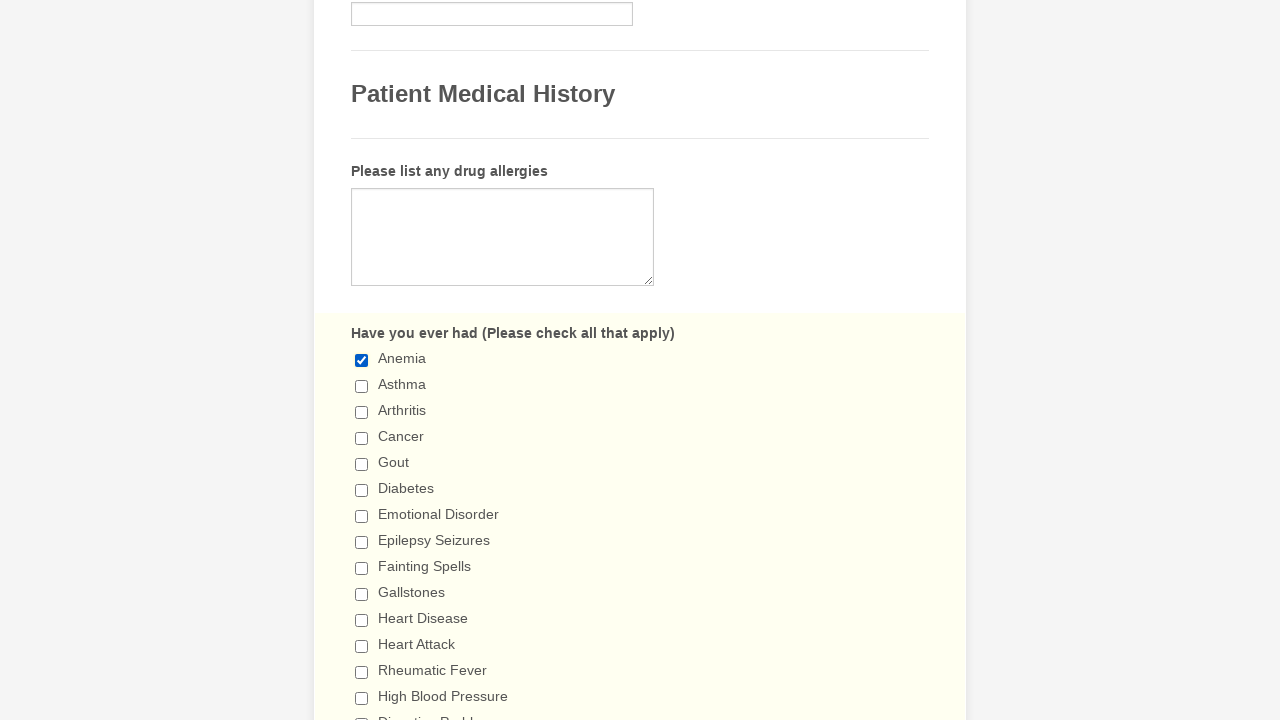

Clicked unchecked checkbox to select it at (362, 386) on xpath=//div[@id='cid_52']//input[@type='checkbox'] >> nth=1
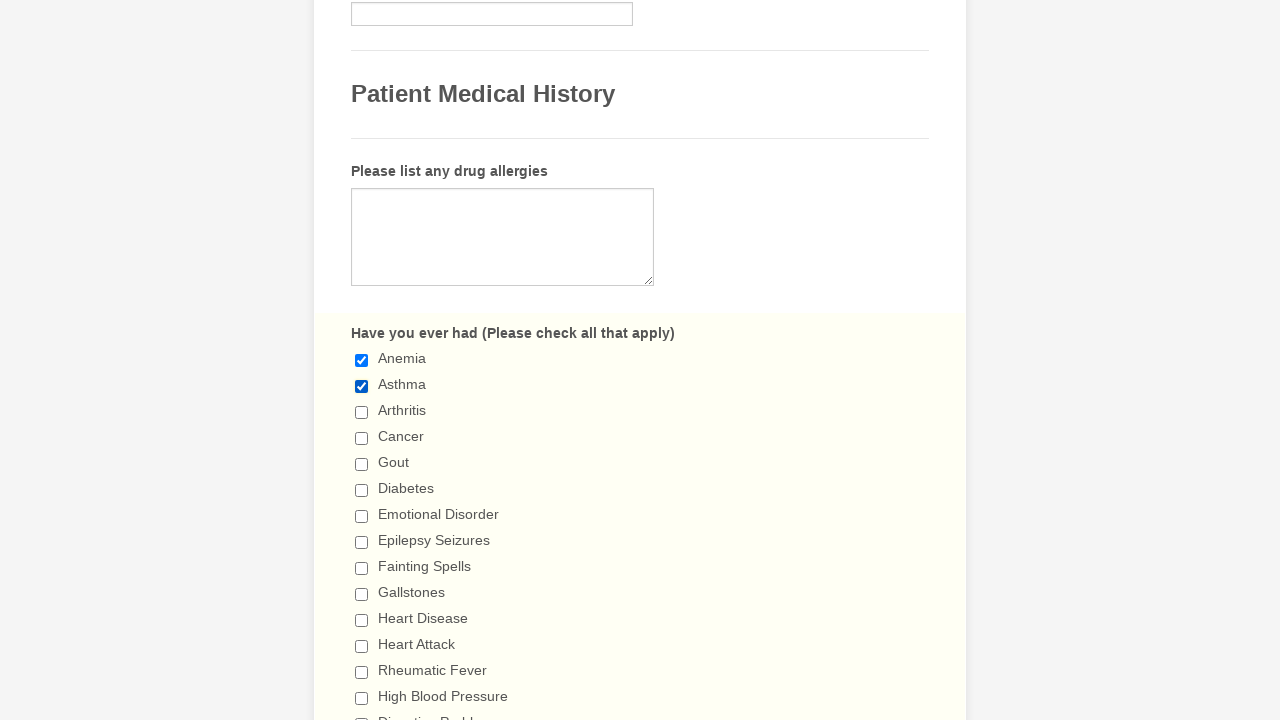

Clicked unchecked checkbox to select it at (362, 412) on xpath=//div[@id='cid_52']//input[@type='checkbox'] >> nth=2
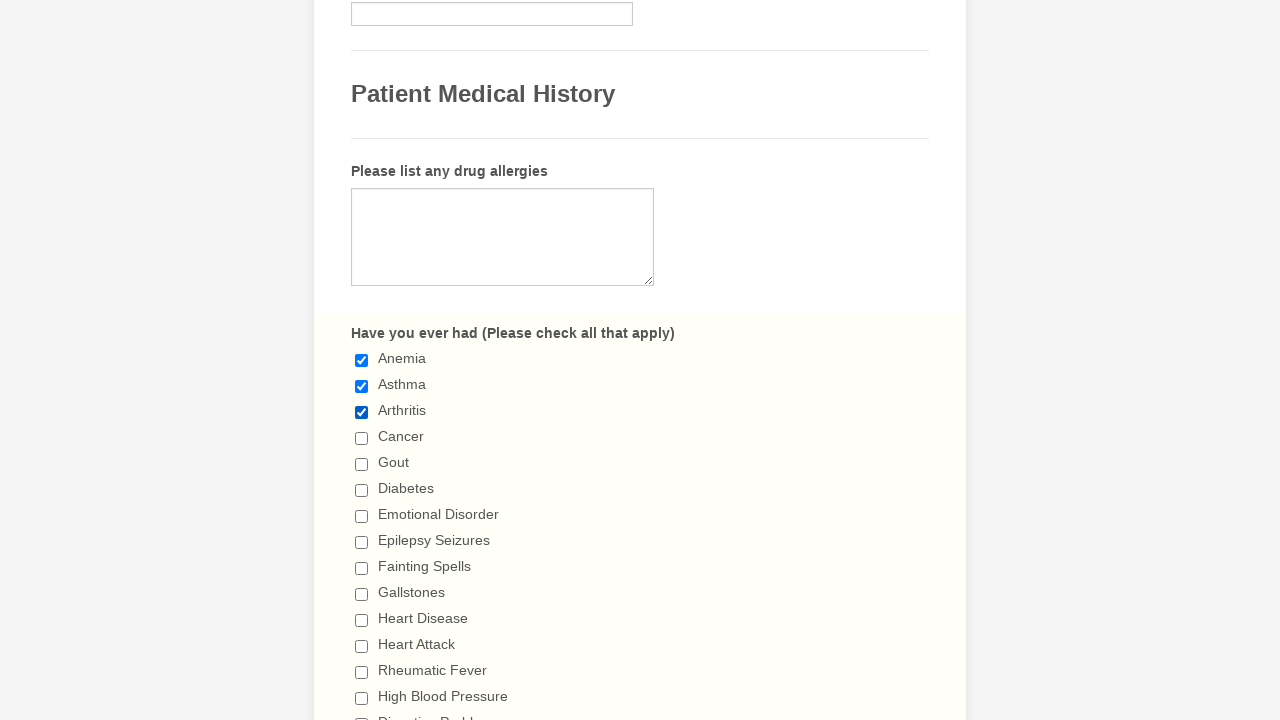

Clicked unchecked checkbox to select it at (362, 438) on xpath=//div[@id='cid_52']//input[@type='checkbox'] >> nth=3
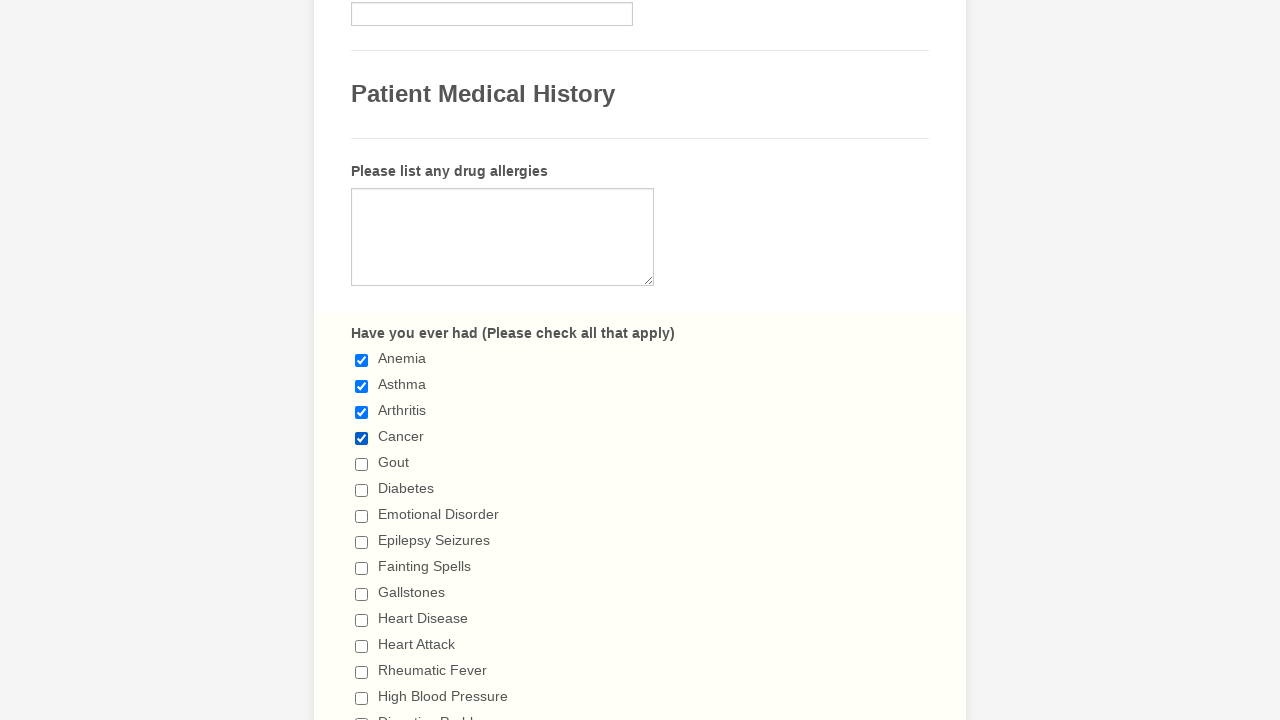

Clicked unchecked checkbox to select it at (362, 464) on xpath=//div[@id='cid_52']//input[@type='checkbox'] >> nth=4
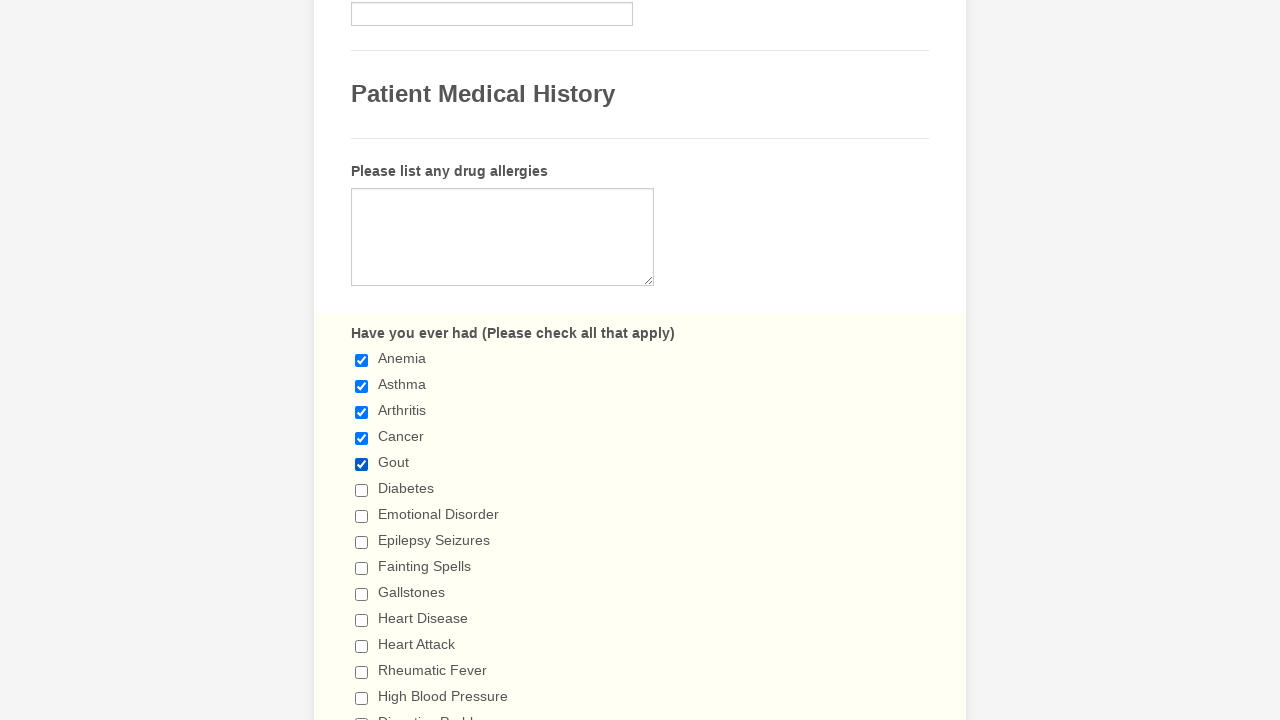

Clicked unchecked checkbox to select it at (362, 490) on xpath=//div[@id='cid_52']//input[@type='checkbox'] >> nth=5
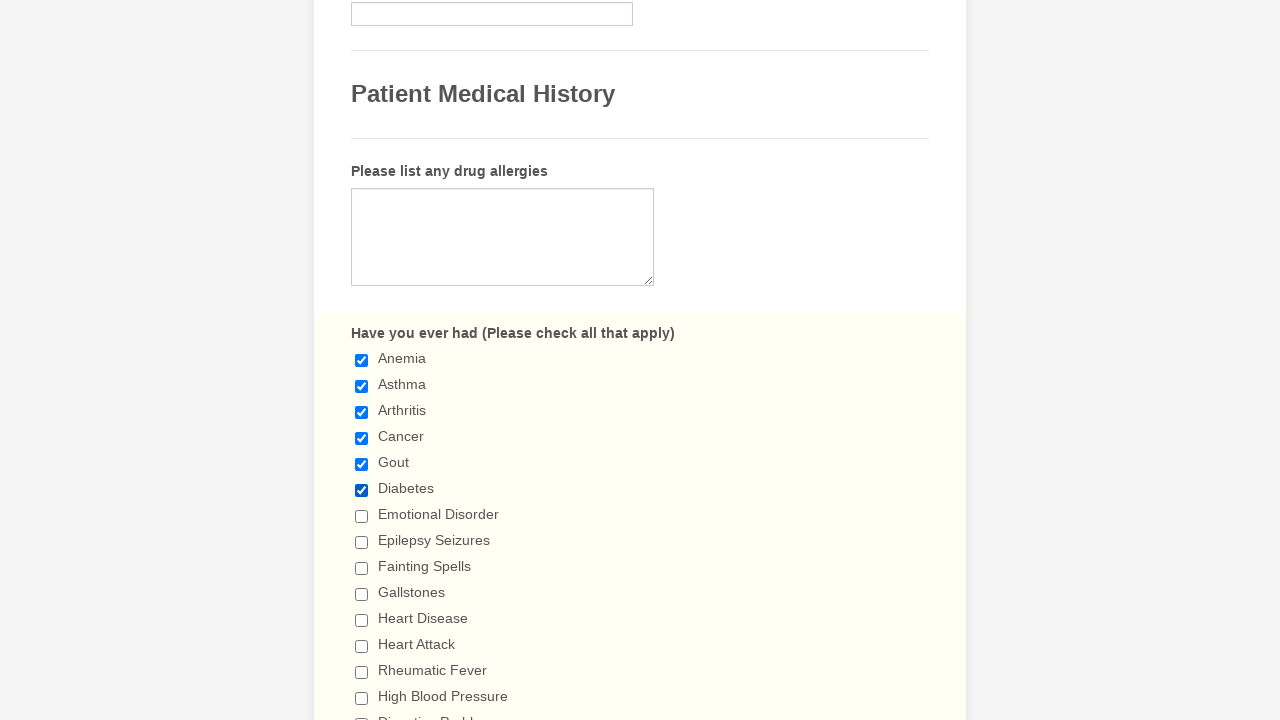

Clicked unchecked checkbox to select it at (362, 516) on xpath=//div[@id='cid_52']//input[@type='checkbox'] >> nth=6
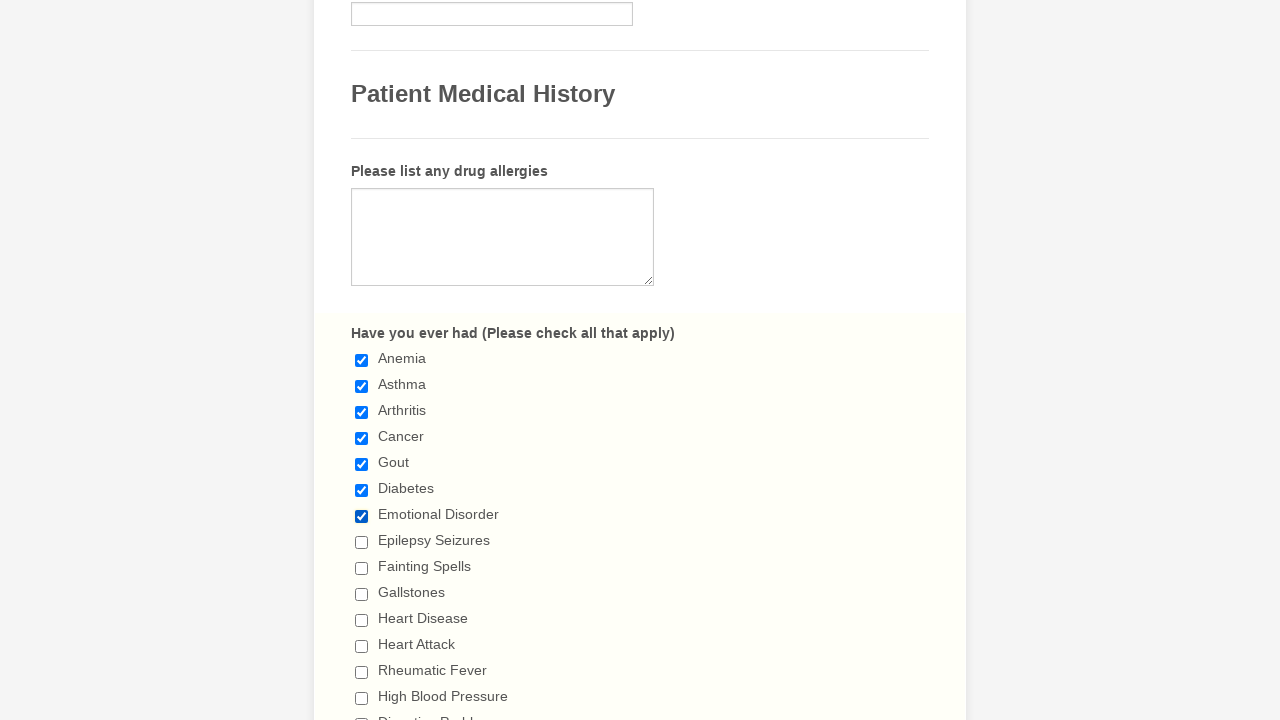

Clicked unchecked checkbox to select it at (362, 542) on xpath=//div[@id='cid_52']//input[@type='checkbox'] >> nth=7
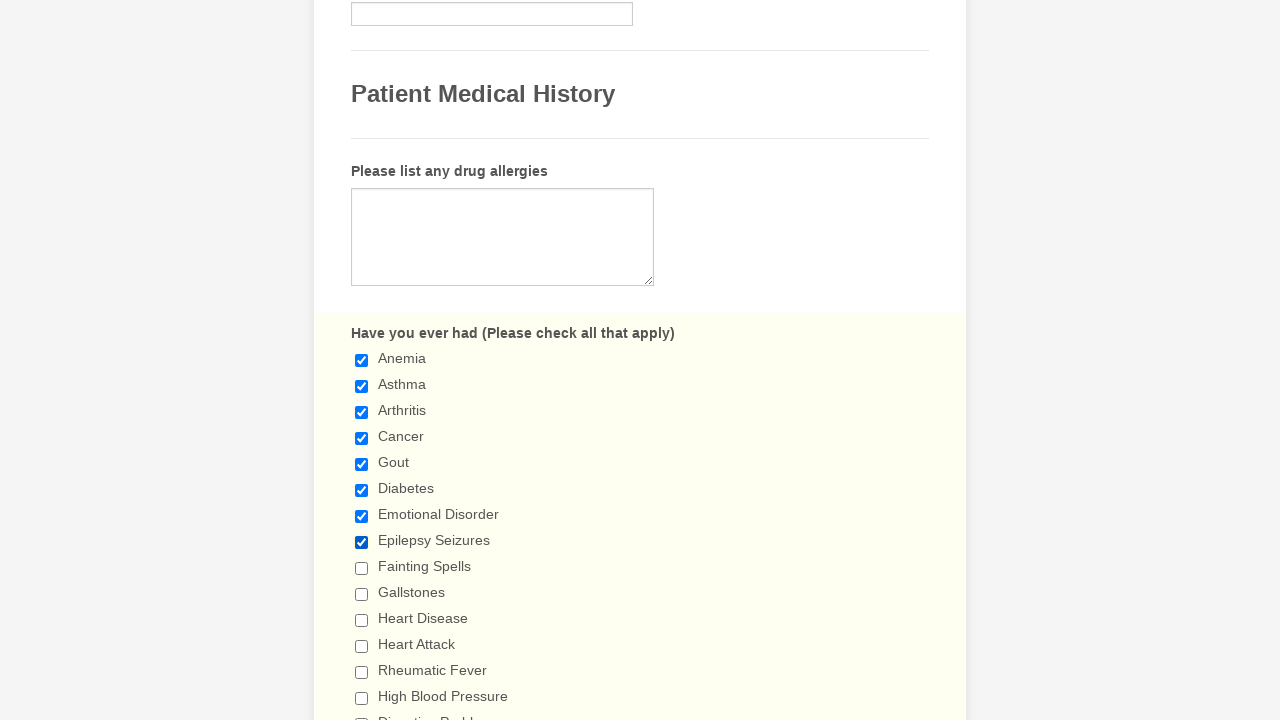

Clicked unchecked checkbox to select it at (362, 568) on xpath=//div[@id='cid_52']//input[@type='checkbox'] >> nth=8
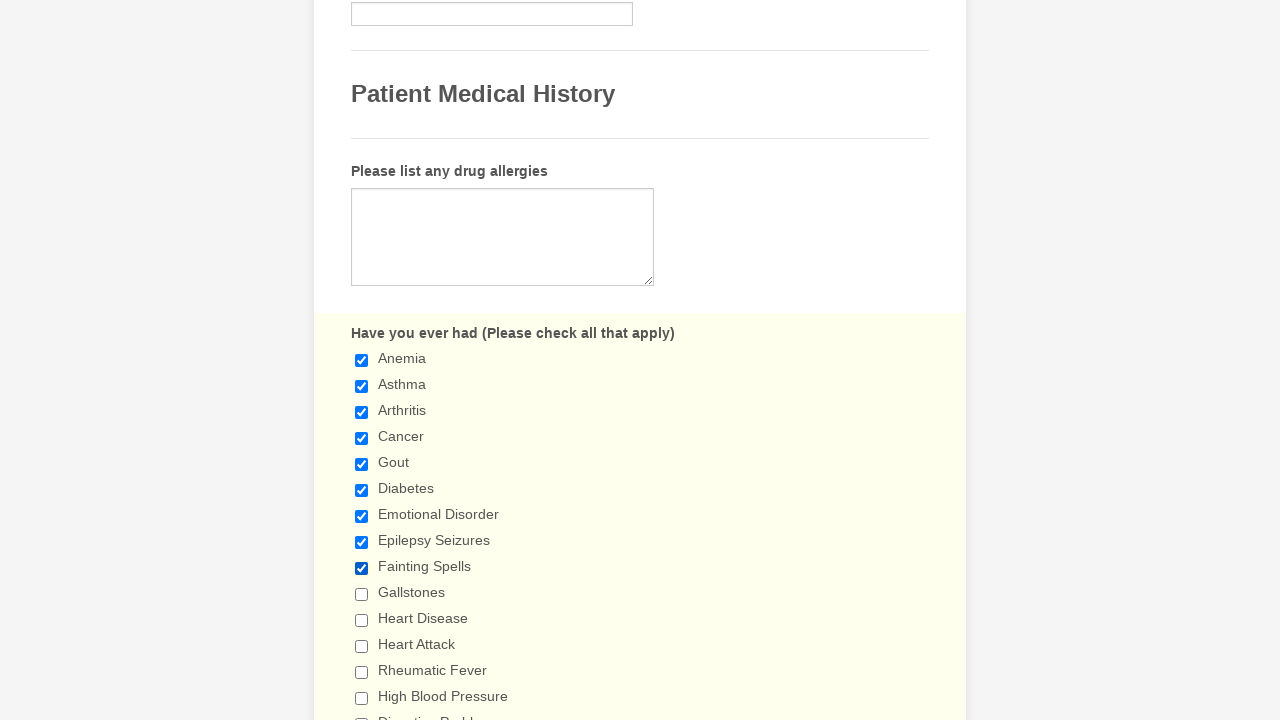

Clicked unchecked checkbox to select it at (362, 594) on xpath=//div[@id='cid_52']//input[@type='checkbox'] >> nth=9
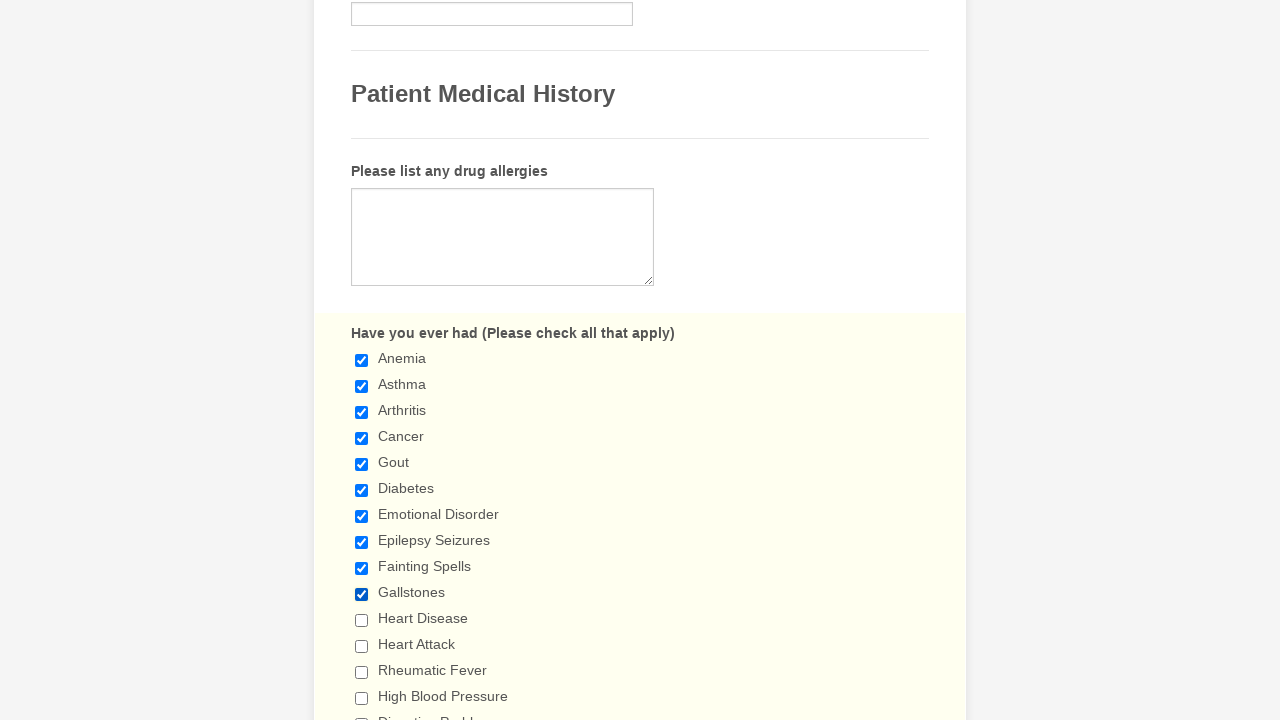

Clicked unchecked checkbox to select it at (362, 620) on xpath=//div[@id='cid_52']//input[@type='checkbox'] >> nth=10
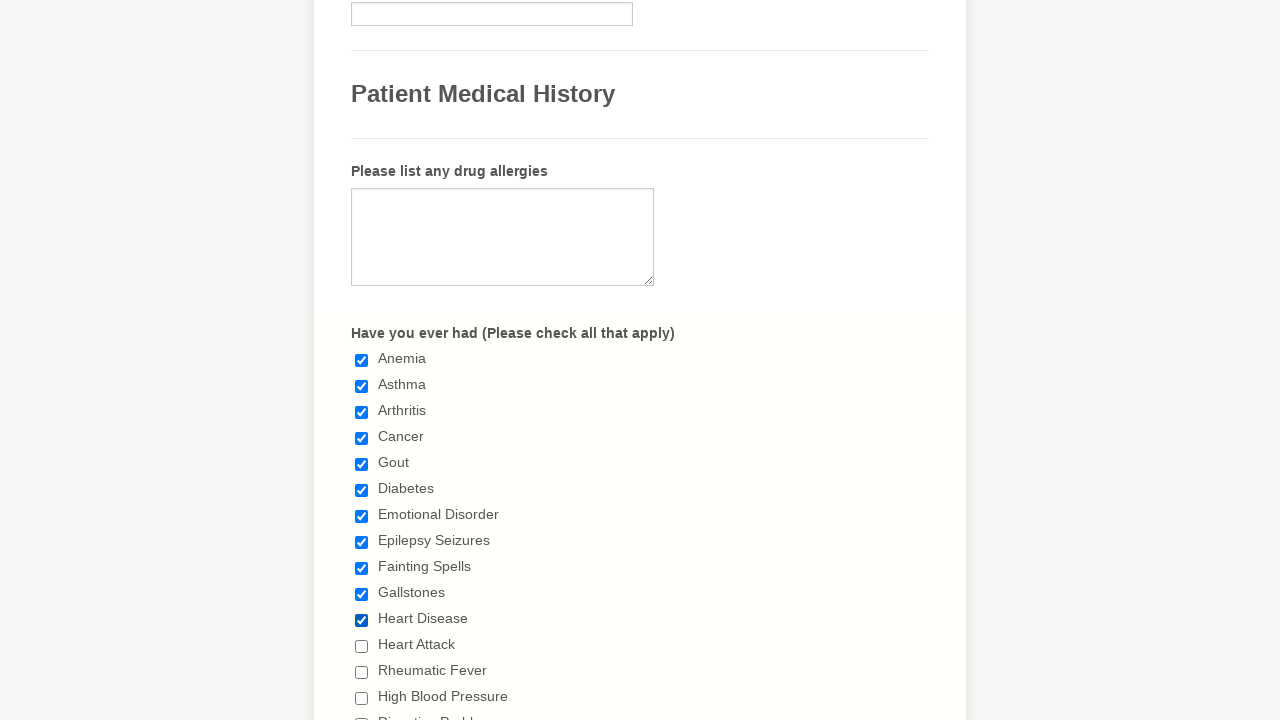

Clicked unchecked checkbox to select it at (362, 646) on xpath=//div[@id='cid_52']//input[@type='checkbox'] >> nth=11
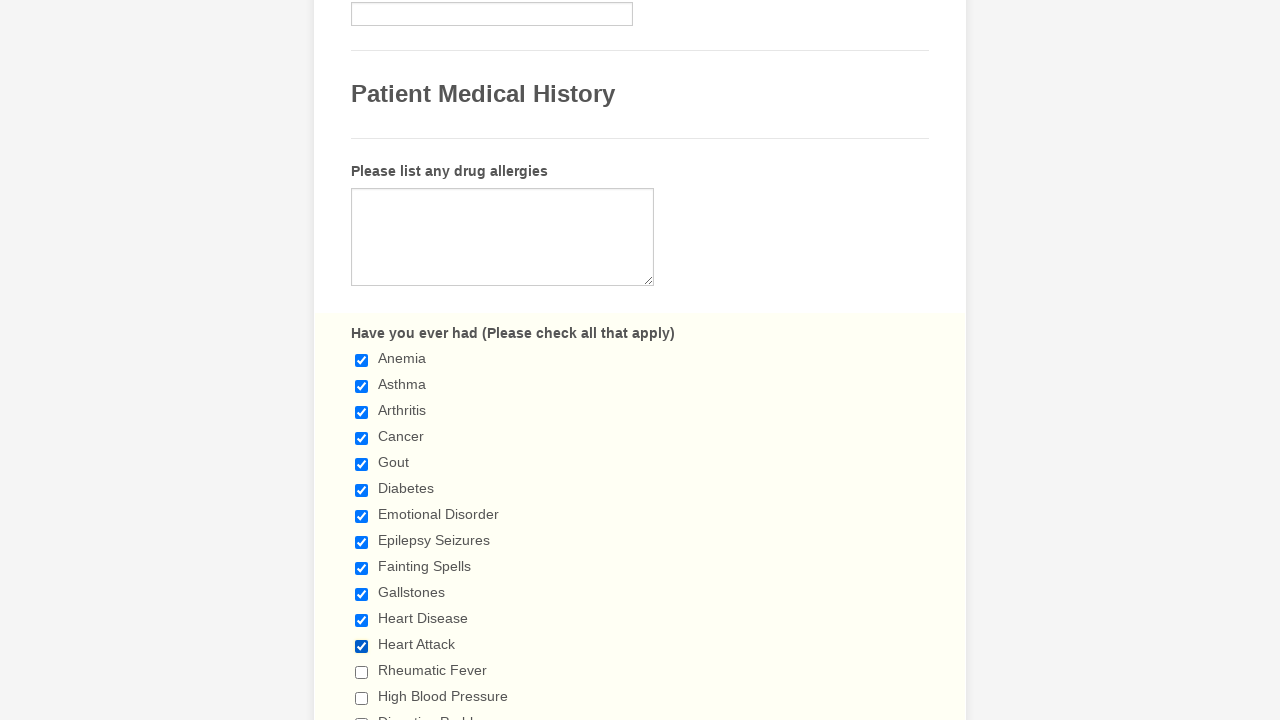

Clicked unchecked checkbox to select it at (362, 672) on xpath=//div[@id='cid_52']//input[@type='checkbox'] >> nth=12
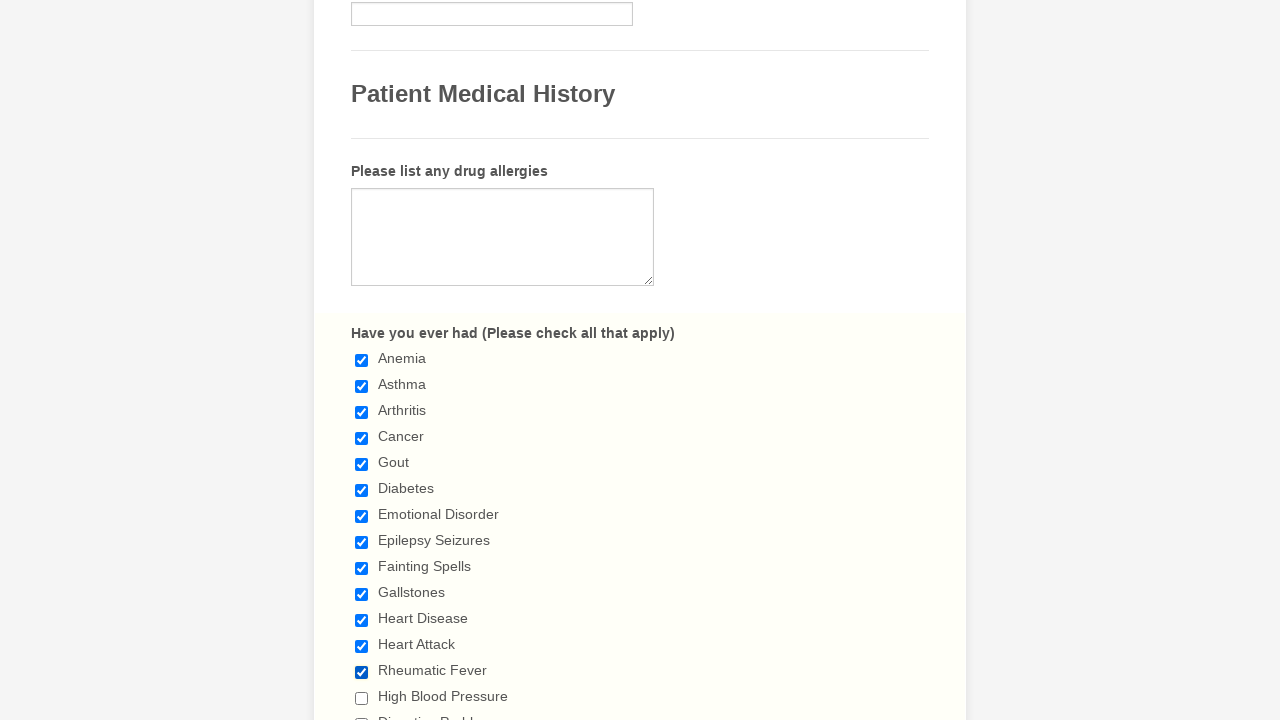

Clicked unchecked checkbox to select it at (362, 698) on xpath=//div[@id='cid_52']//input[@type='checkbox'] >> nth=13
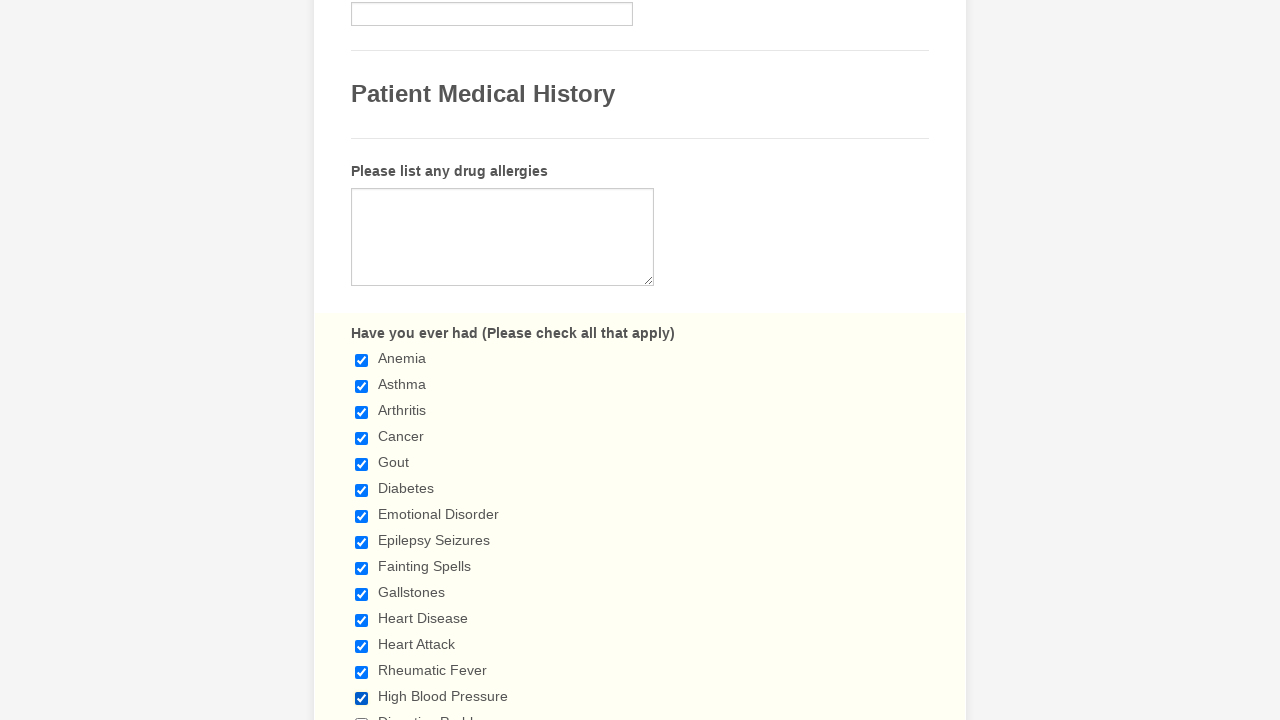

Clicked unchecked checkbox to select it at (362, 714) on xpath=//div[@id='cid_52']//input[@type='checkbox'] >> nth=14
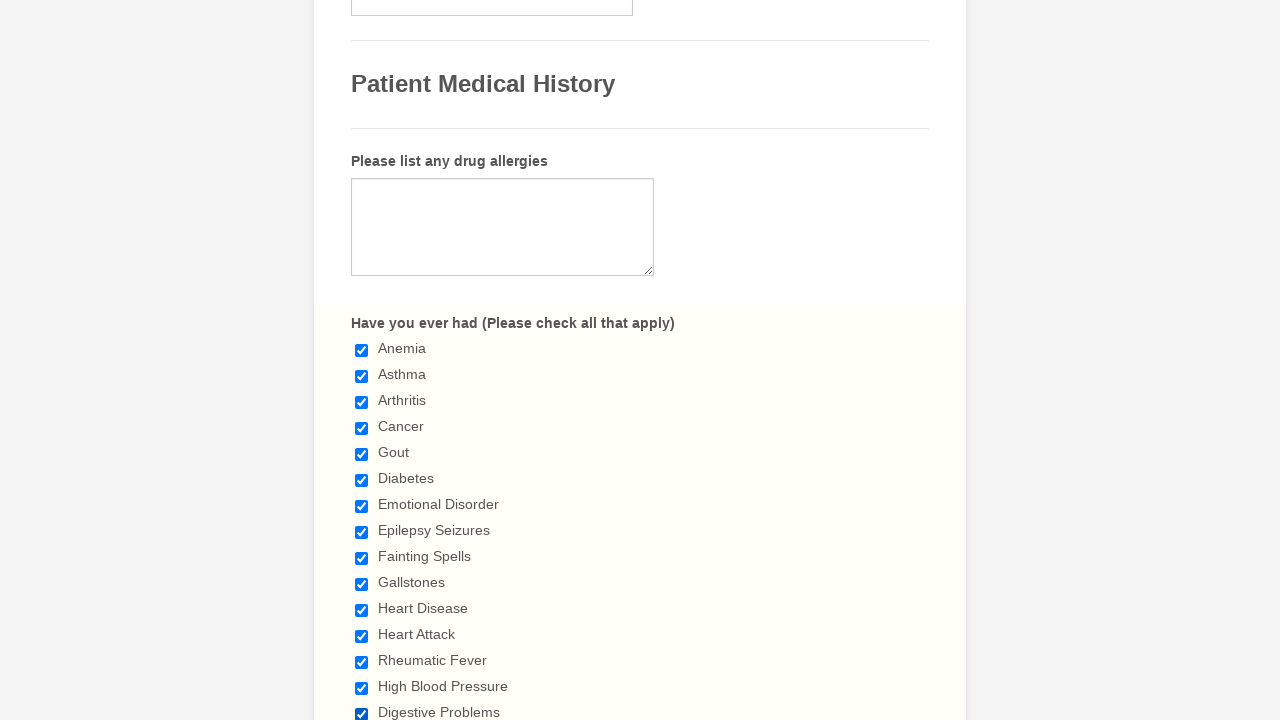

Clicked unchecked checkbox to select it at (362, 360) on xpath=//div[@id='cid_52']//input[@type='checkbox'] >> nth=15
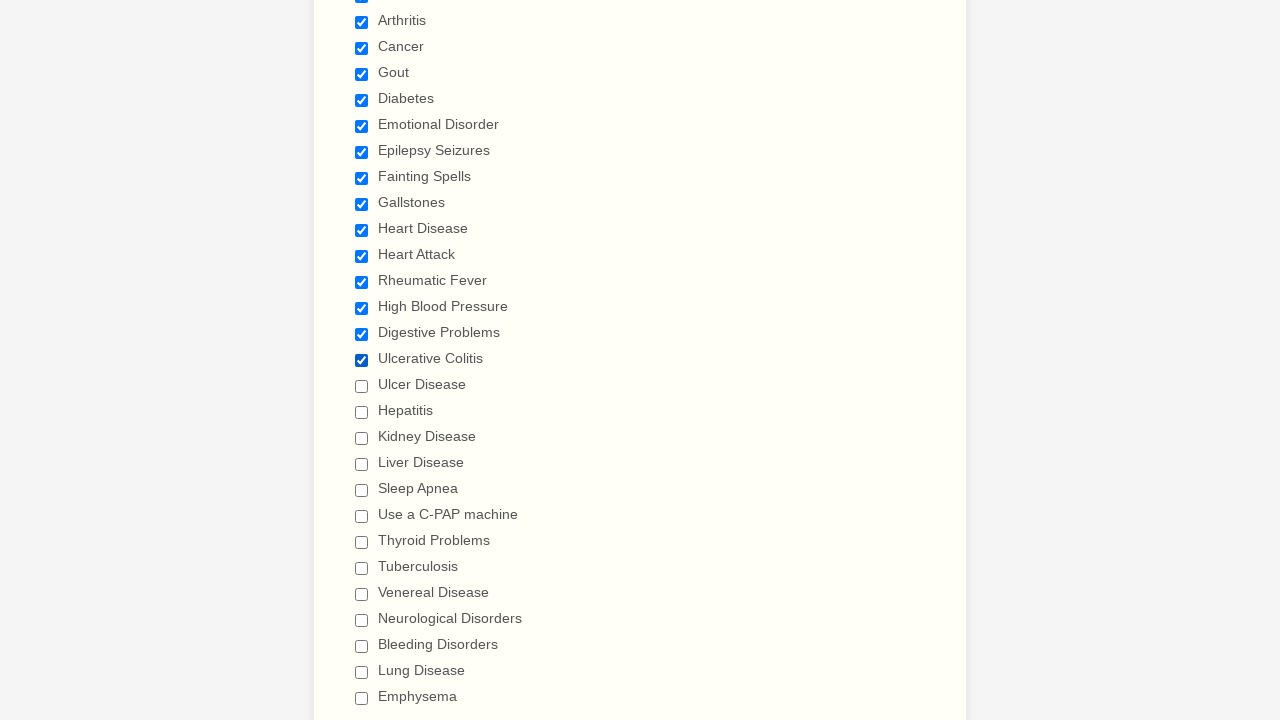

Clicked unchecked checkbox to select it at (362, 386) on xpath=//div[@id='cid_52']//input[@type='checkbox'] >> nth=16
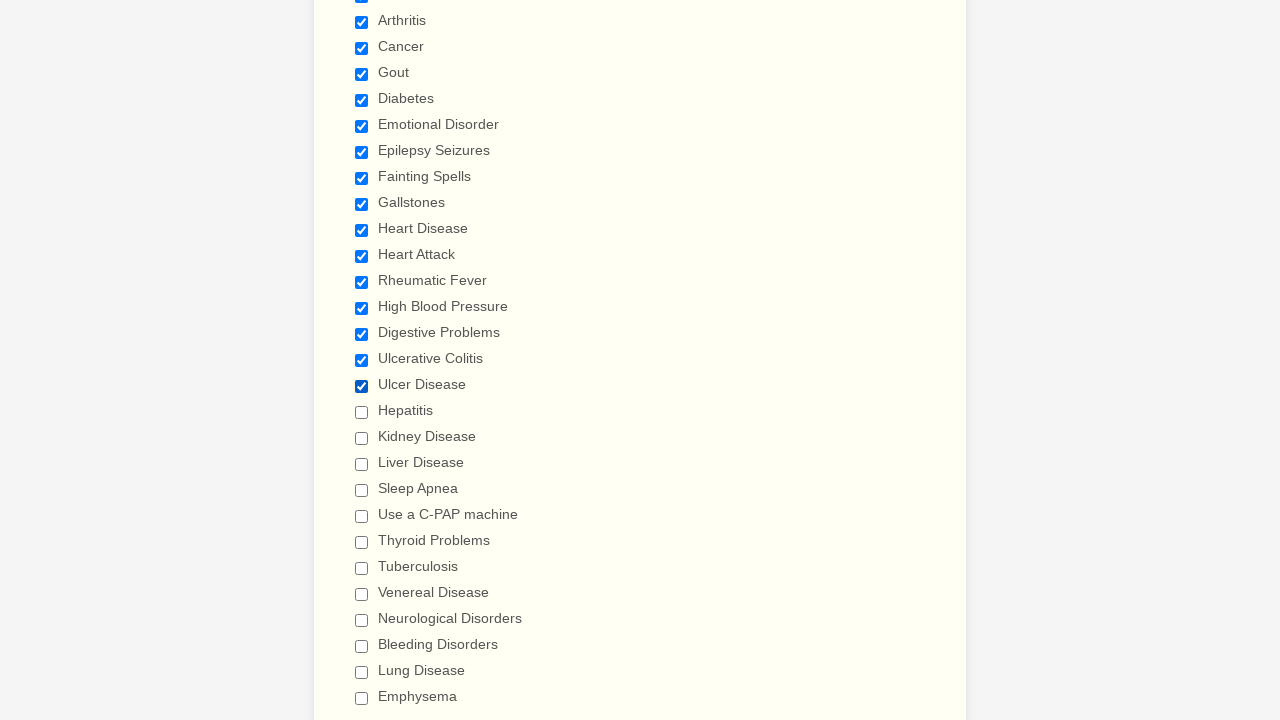

Clicked unchecked checkbox to select it at (362, 412) on xpath=//div[@id='cid_52']//input[@type='checkbox'] >> nth=17
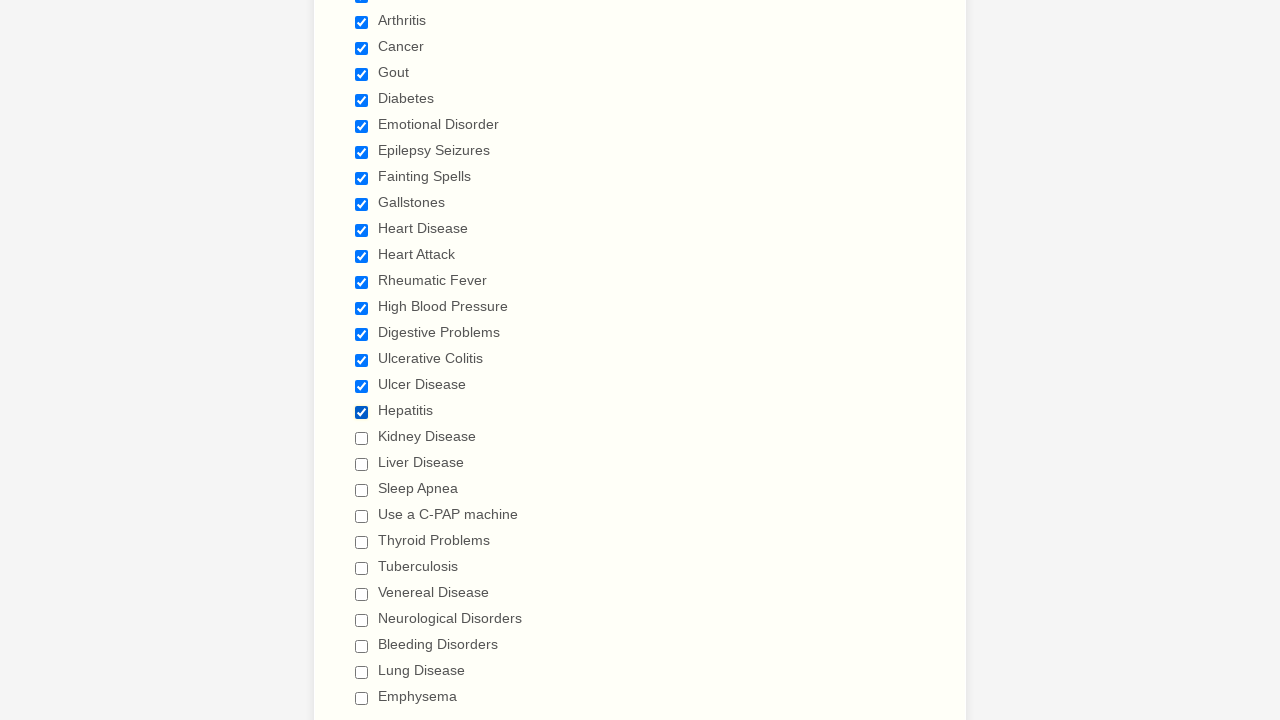

Clicked unchecked checkbox to select it at (362, 438) on xpath=//div[@id='cid_52']//input[@type='checkbox'] >> nth=18
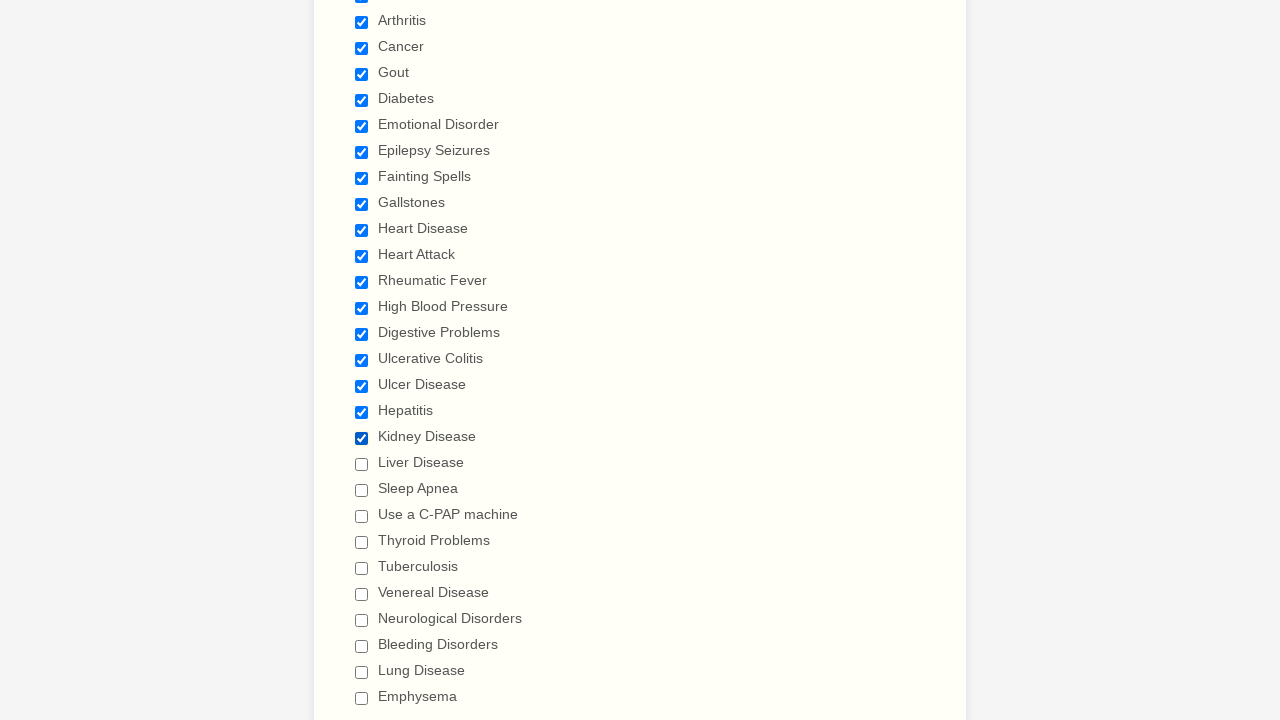

Clicked unchecked checkbox to select it at (362, 464) on xpath=//div[@id='cid_52']//input[@type='checkbox'] >> nth=19
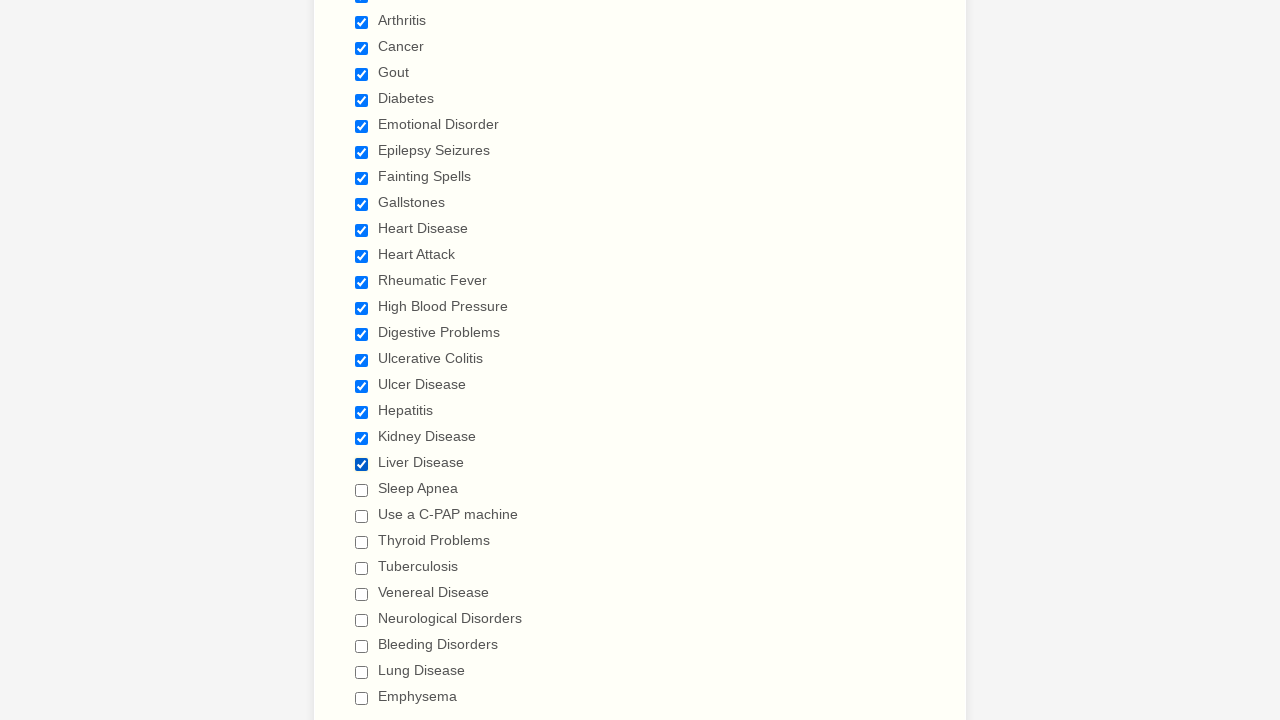

Clicked unchecked checkbox to select it at (362, 490) on xpath=//div[@id='cid_52']//input[@type='checkbox'] >> nth=20
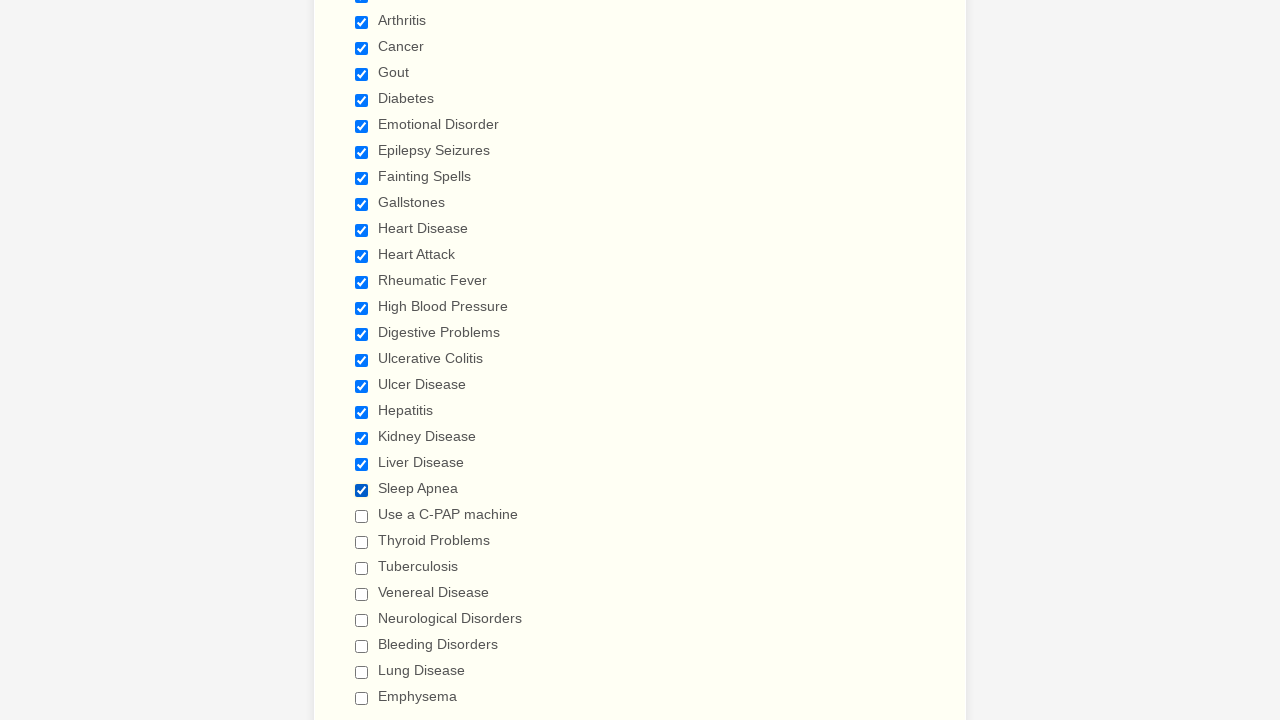

Clicked unchecked checkbox to select it at (362, 516) on xpath=//div[@id='cid_52']//input[@type='checkbox'] >> nth=21
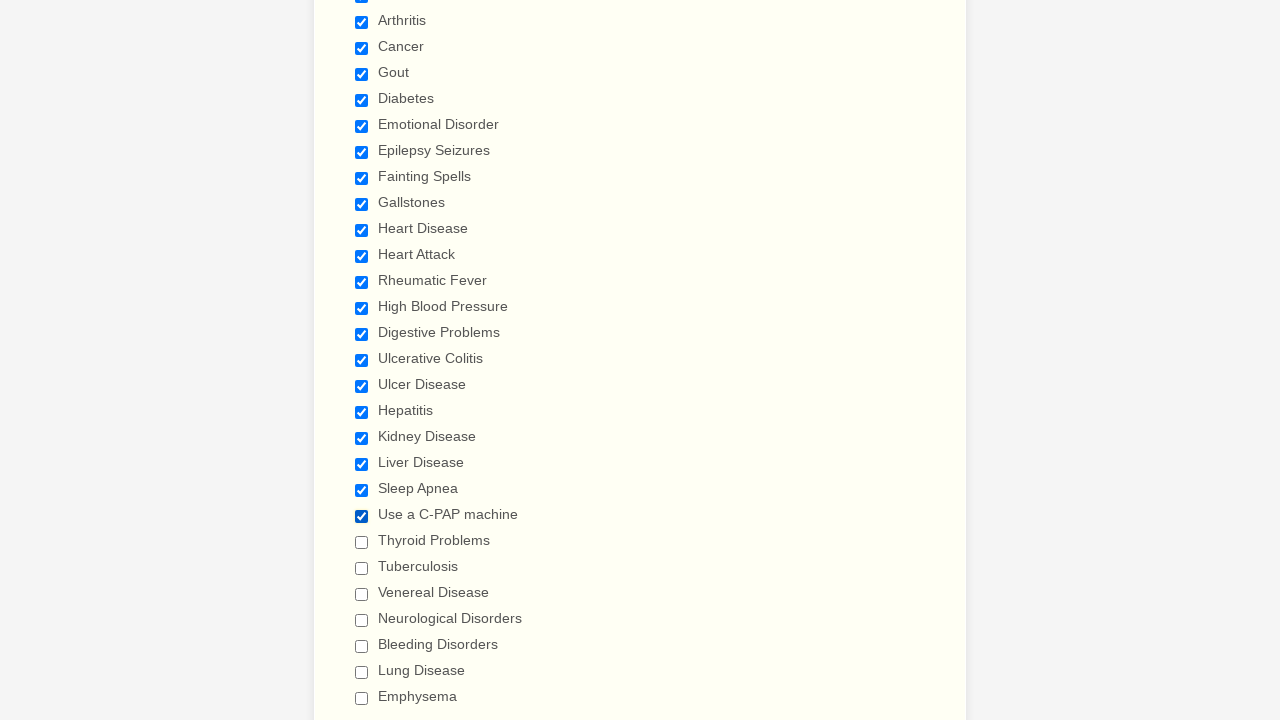

Clicked unchecked checkbox to select it at (362, 542) on xpath=//div[@id='cid_52']//input[@type='checkbox'] >> nth=22
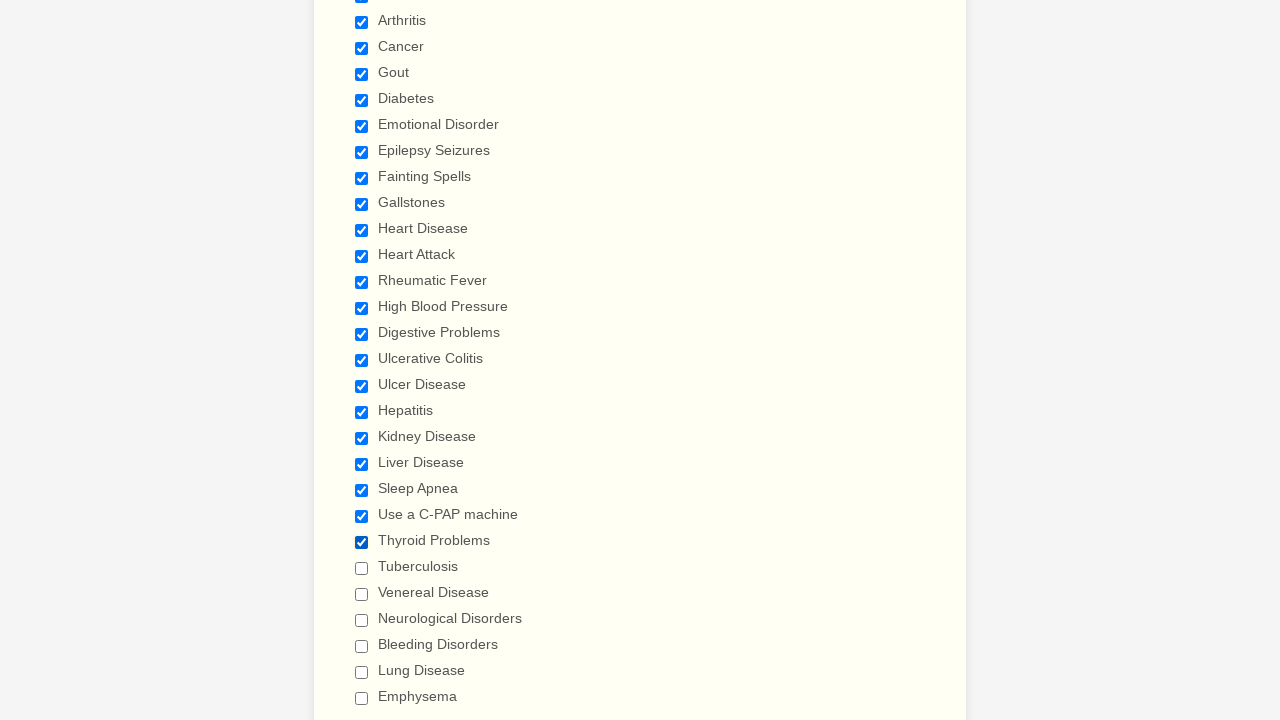

Clicked unchecked checkbox to select it at (362, 568) on xpath=//div[@id='cid_52']//input[@type='checkbox'] >> nth=23
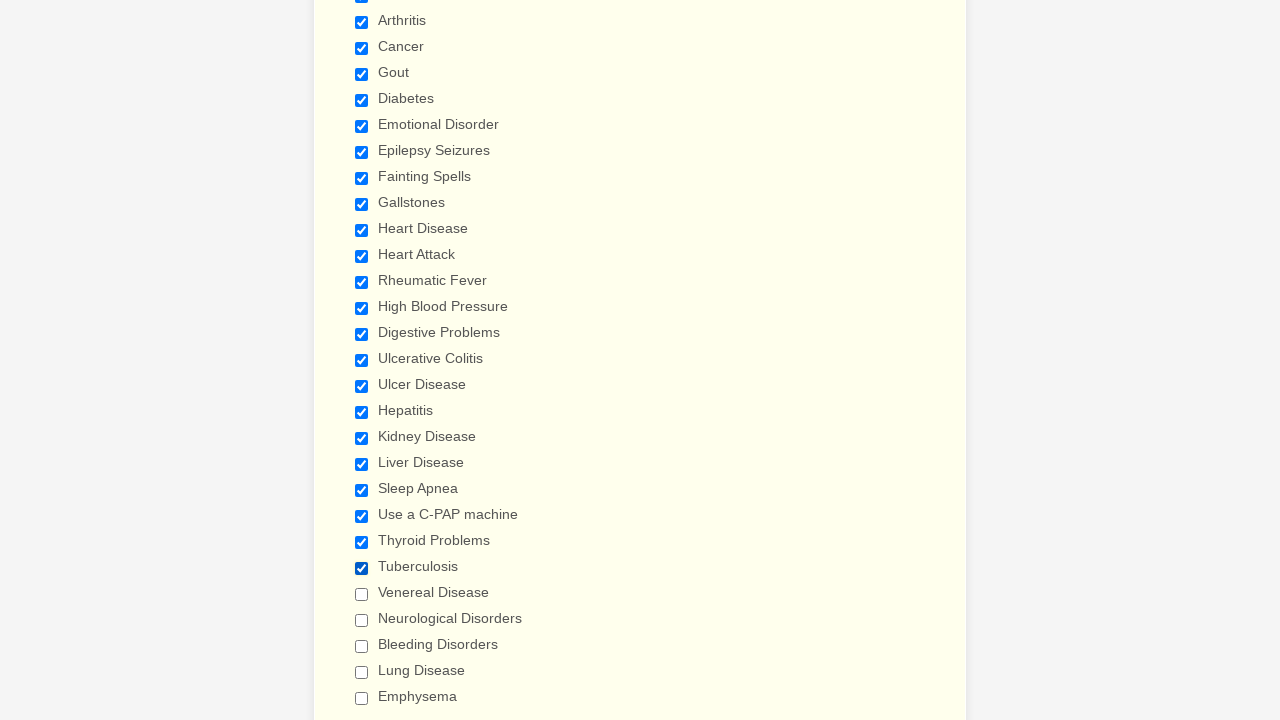

Clicked unchecked checkbox to select it at (362, 594) on xpath=//div[@id='cid_52']//input[@type='checkbox'] >> nth=24
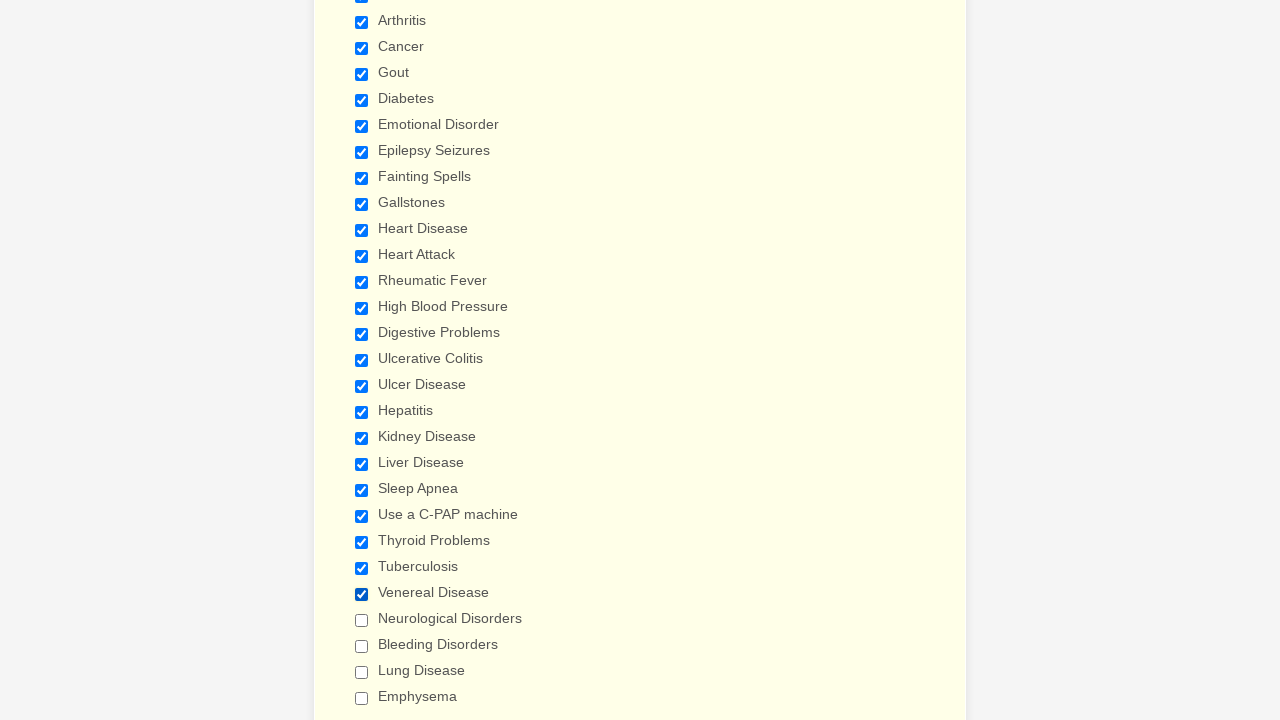

Clicked unchecked checkbox to select it at (362, 620) on xpath=//div[@id='cid_52']//input[@type='checkbox'] >> nth=25
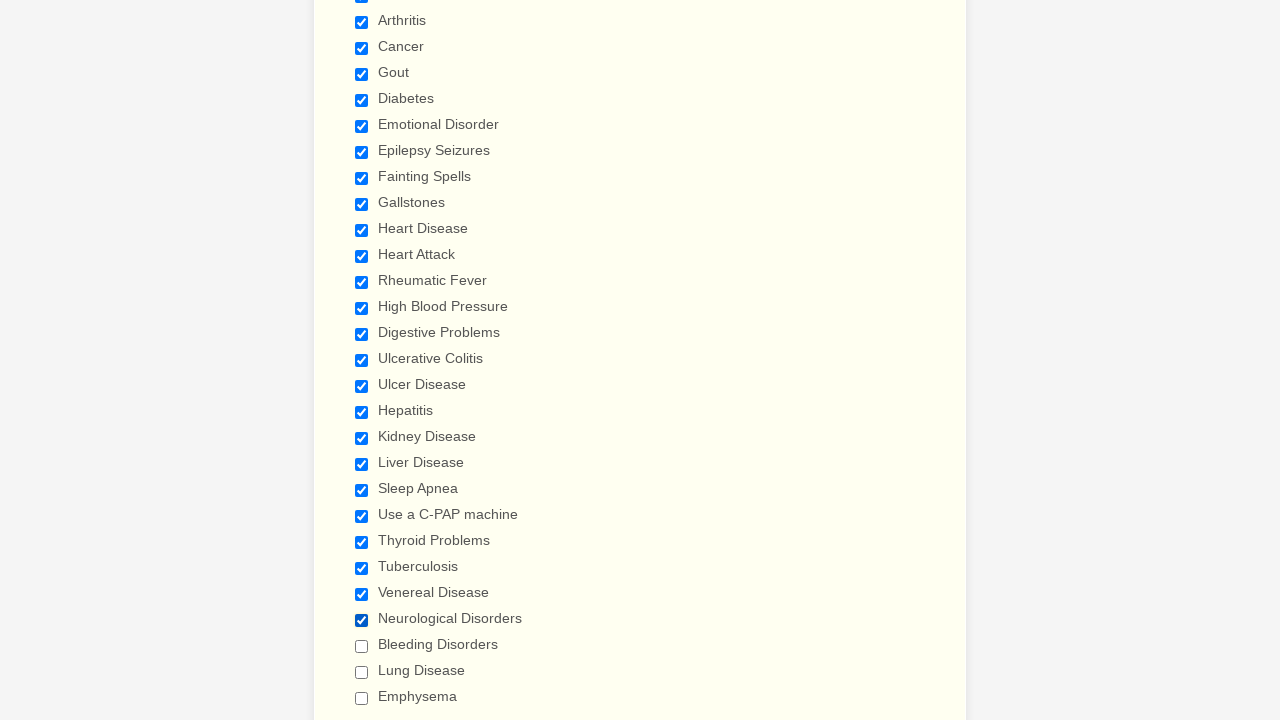

Clicked unchecked checkbox to select it at (362, 646) on xpath=//div[@id='cid_52']//input[@type='checkbox'] >> nth=26
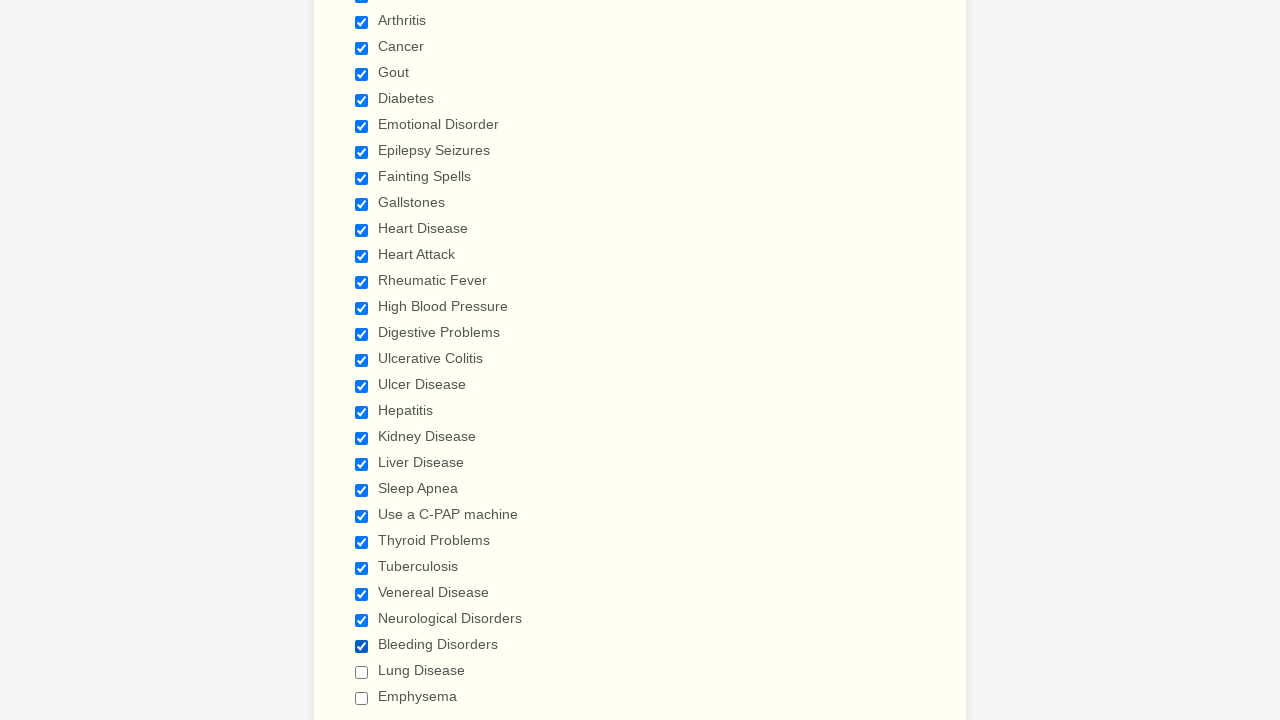

Clicked unchecked checkbox to select it at (362, 672) on xpath=//div[@id='cid_52']//input[@type='checkbox'] >> nth=27
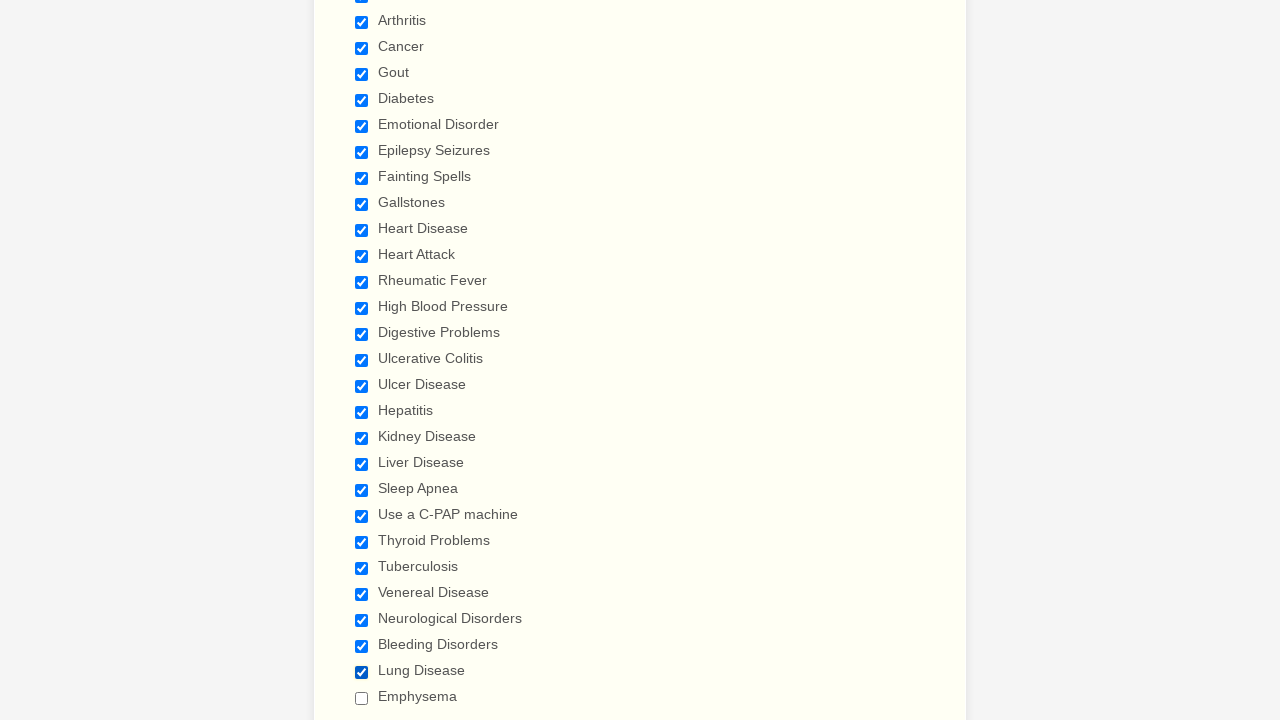

Clicked unchecked checkbox to select it at (362, 698) on xpath=//div[@id='cid_52']//input[@type='checkbox'] >> nth=28
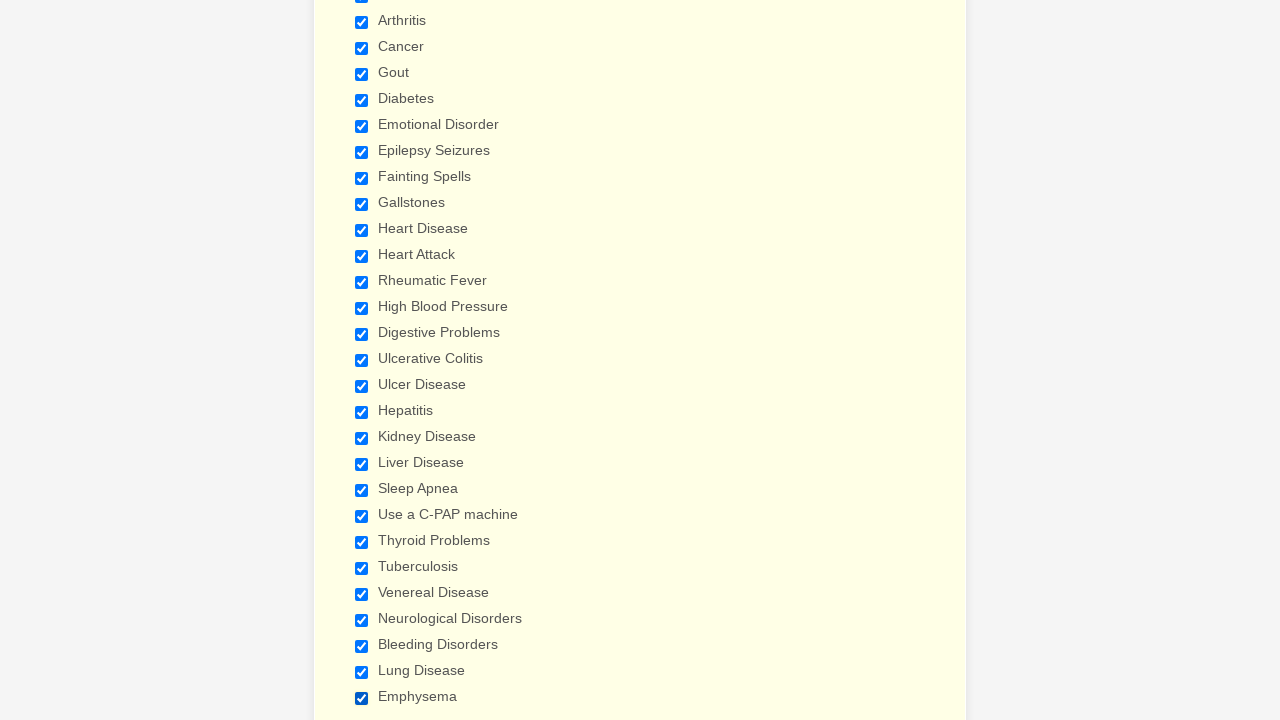

Refreshed the page
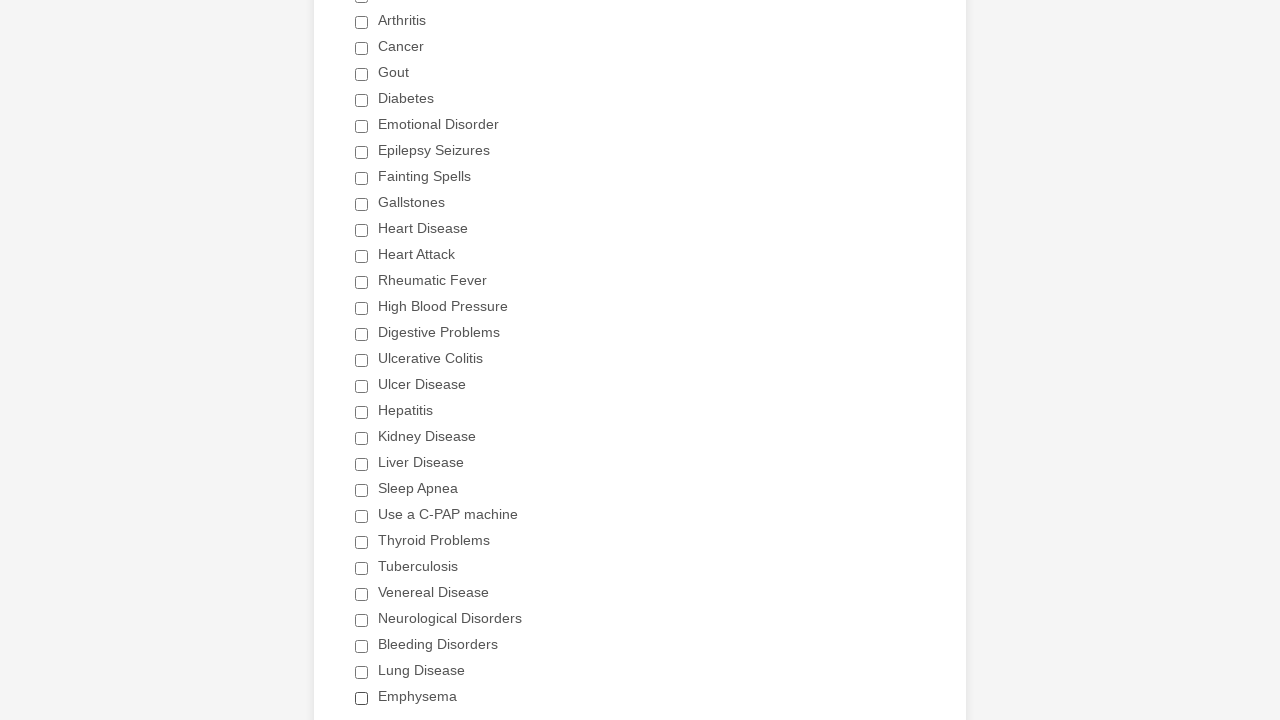

Located Heart Attack checkbox
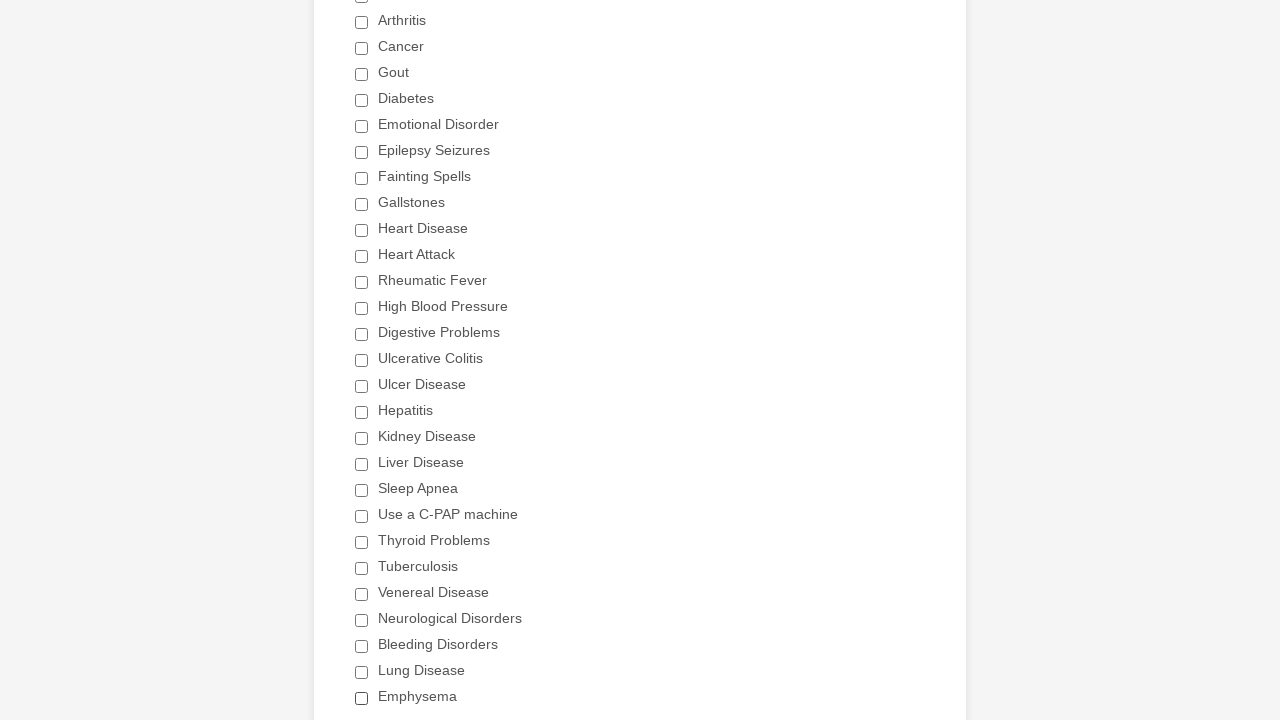

Clicked Heart Attack checkbox to select it at (362, 256) on xpath=//input[@value='Heart Attack']
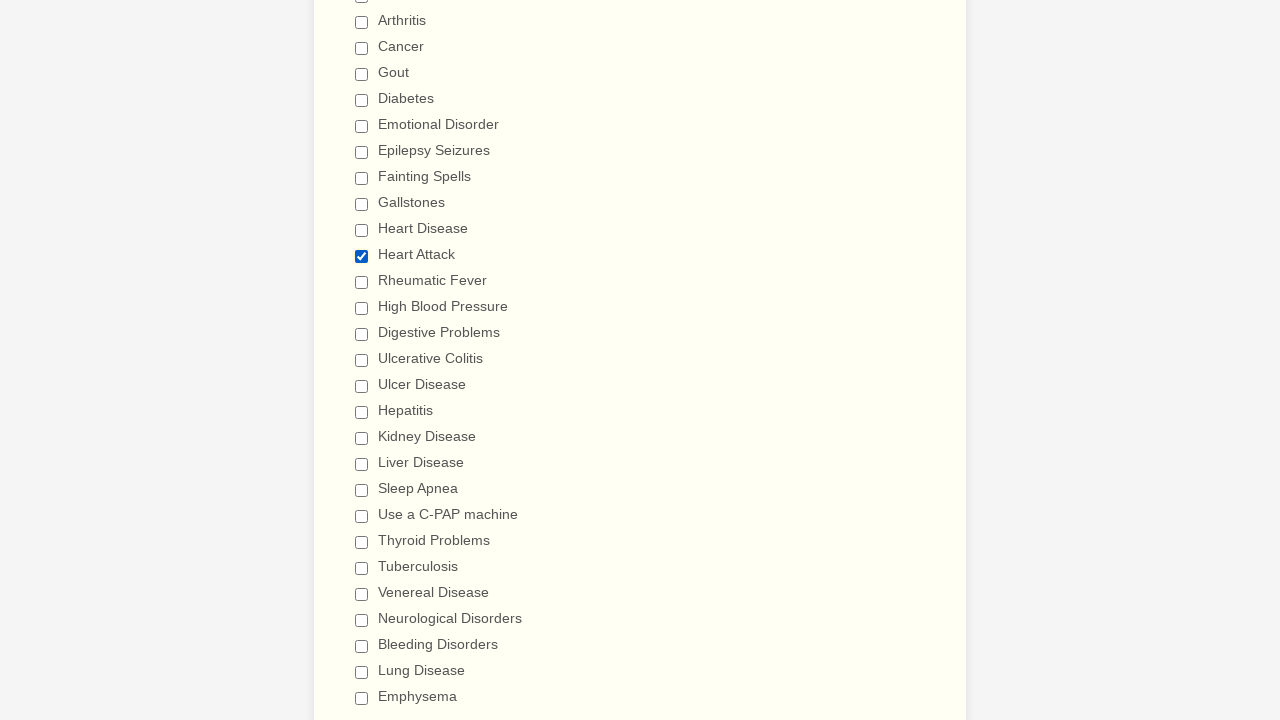

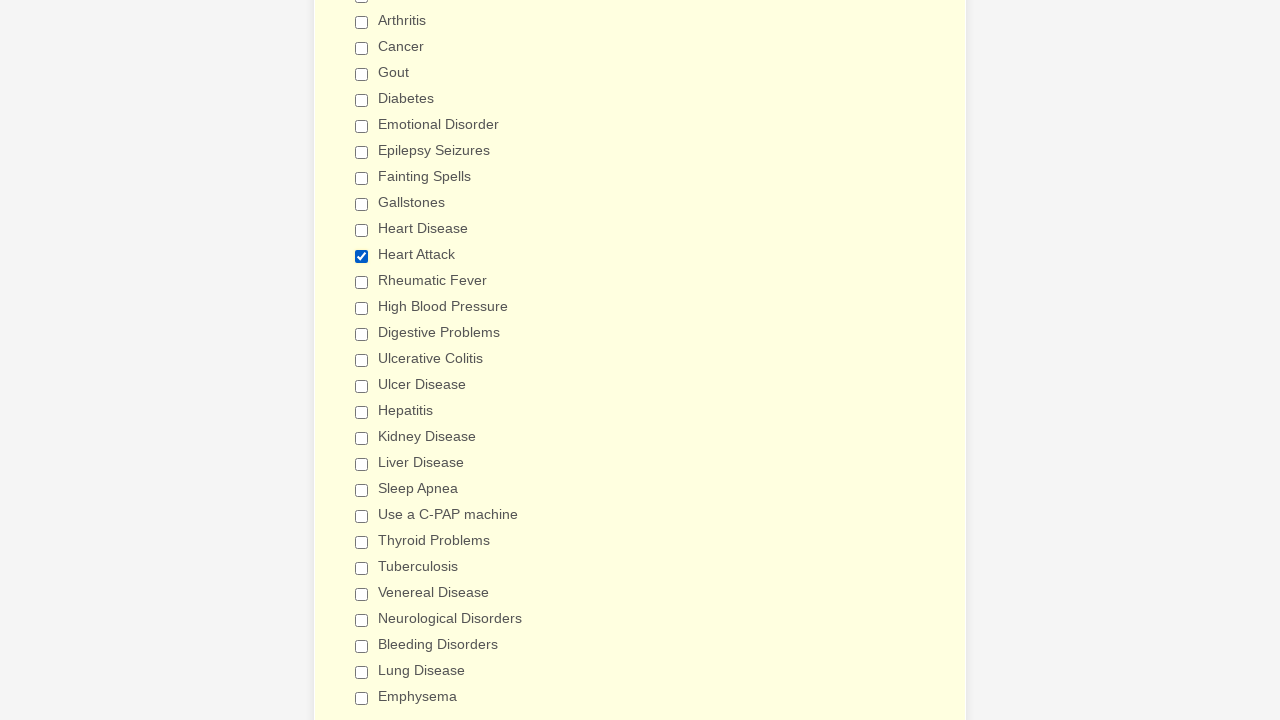